Fills out a free trial registration form with first name, last name, email and company fields

Starting URL: https://www.actitime.com/free-online-trial

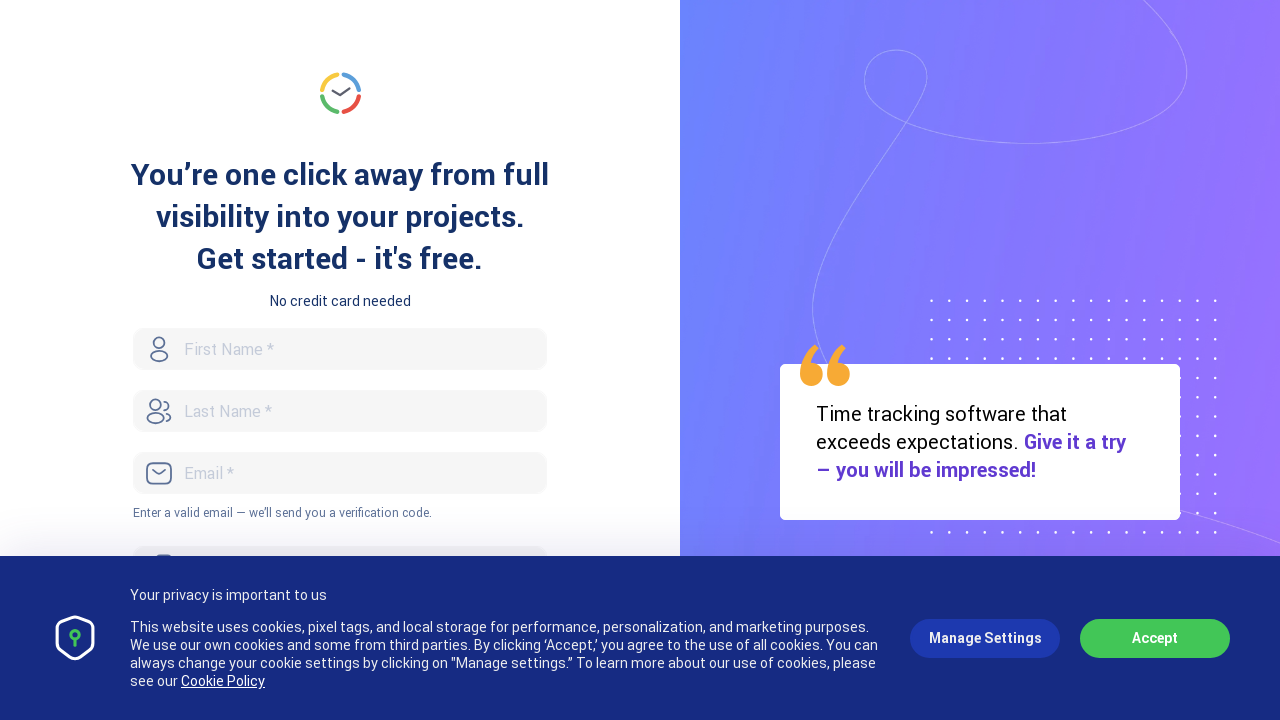

Filled first name field with 'Sahil' on input#FirstName
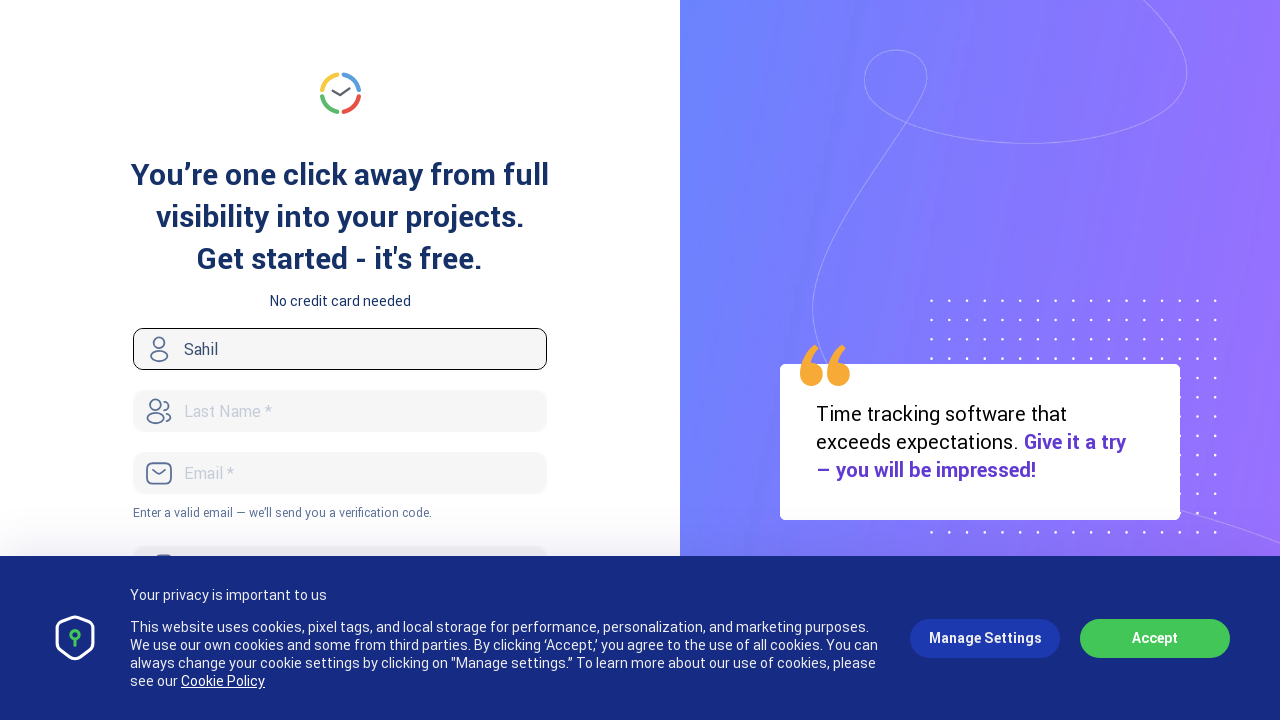

Filled last name field with 'khand' on input#LastName
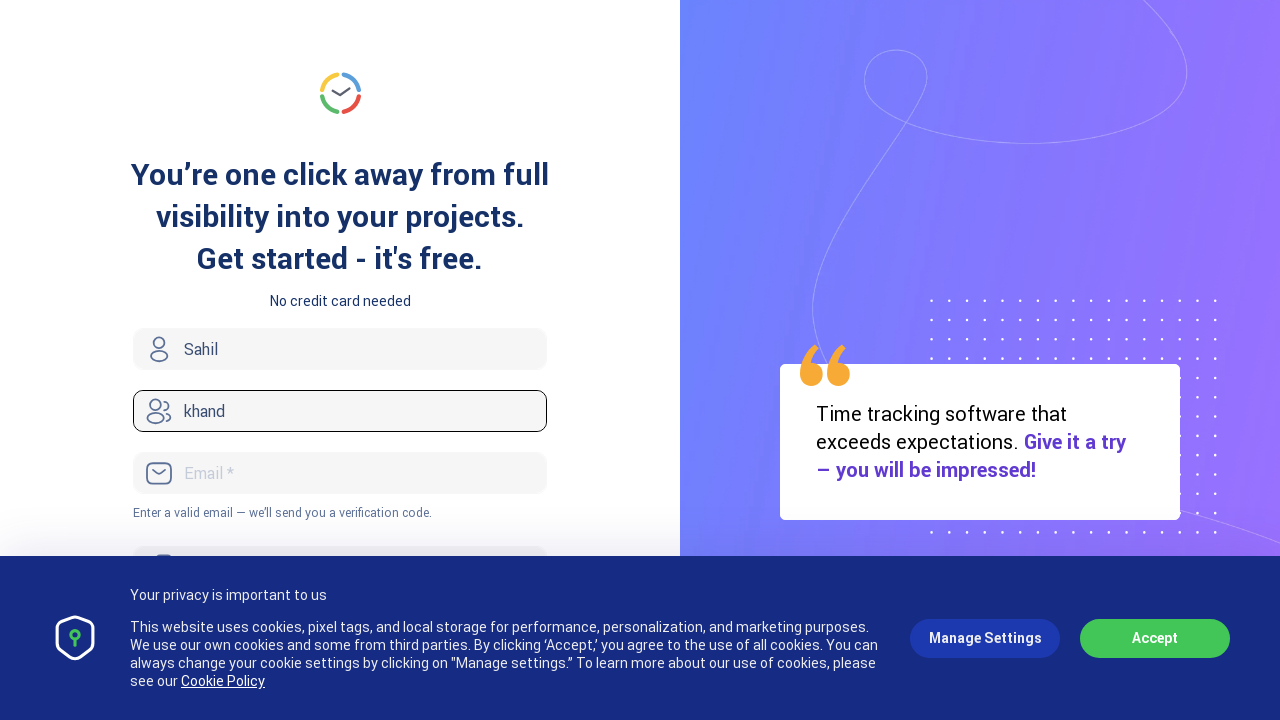

Filled email field with 'test@example.com' on input#Email
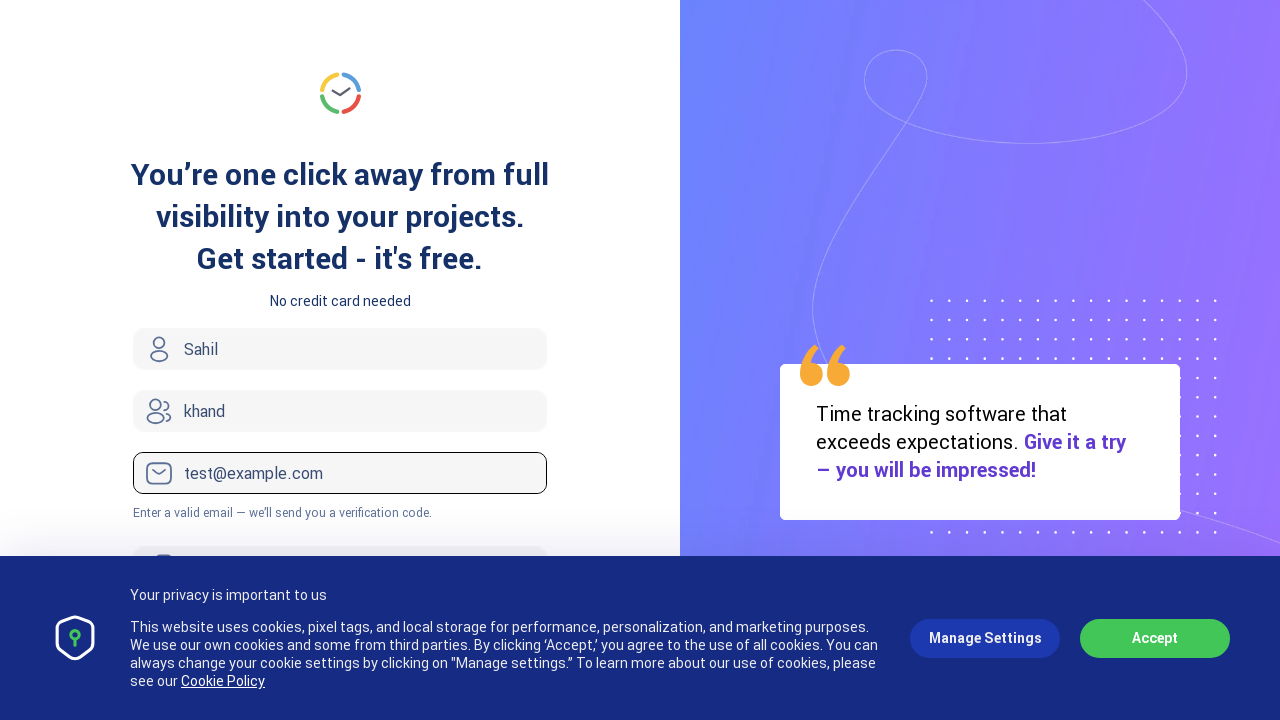

Filled company field with 'Test Company Inc' on input#Company
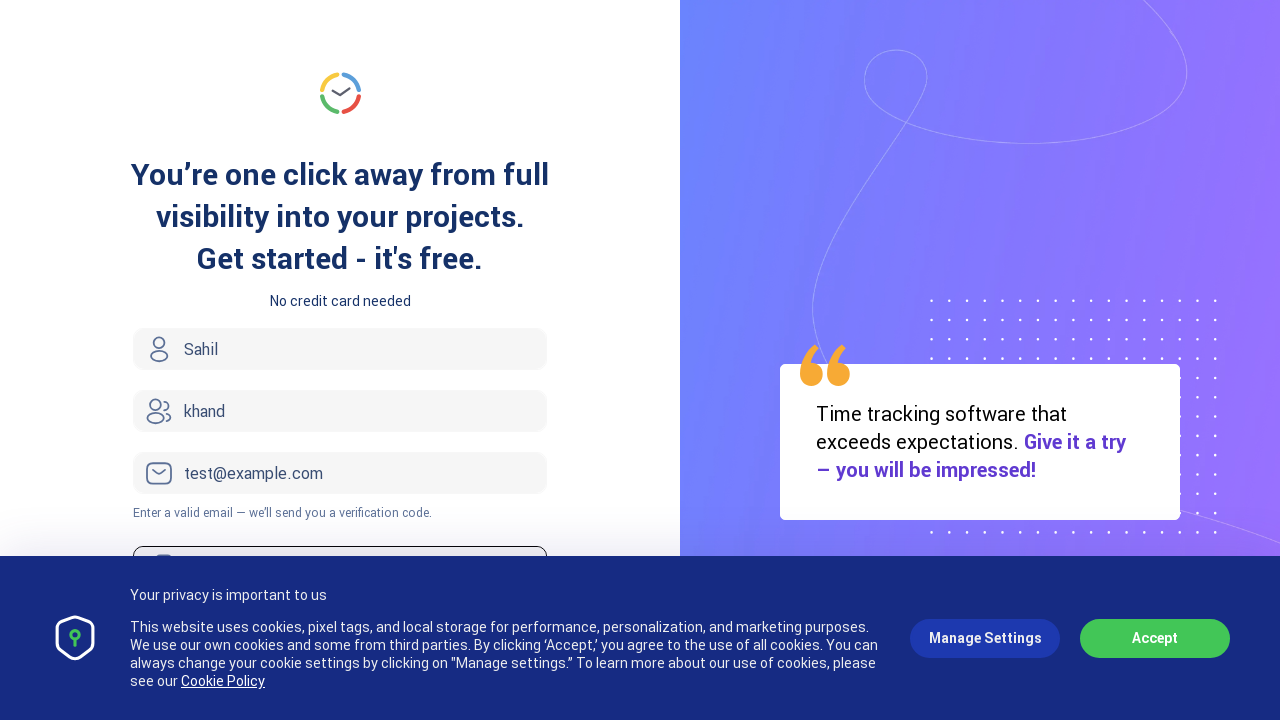

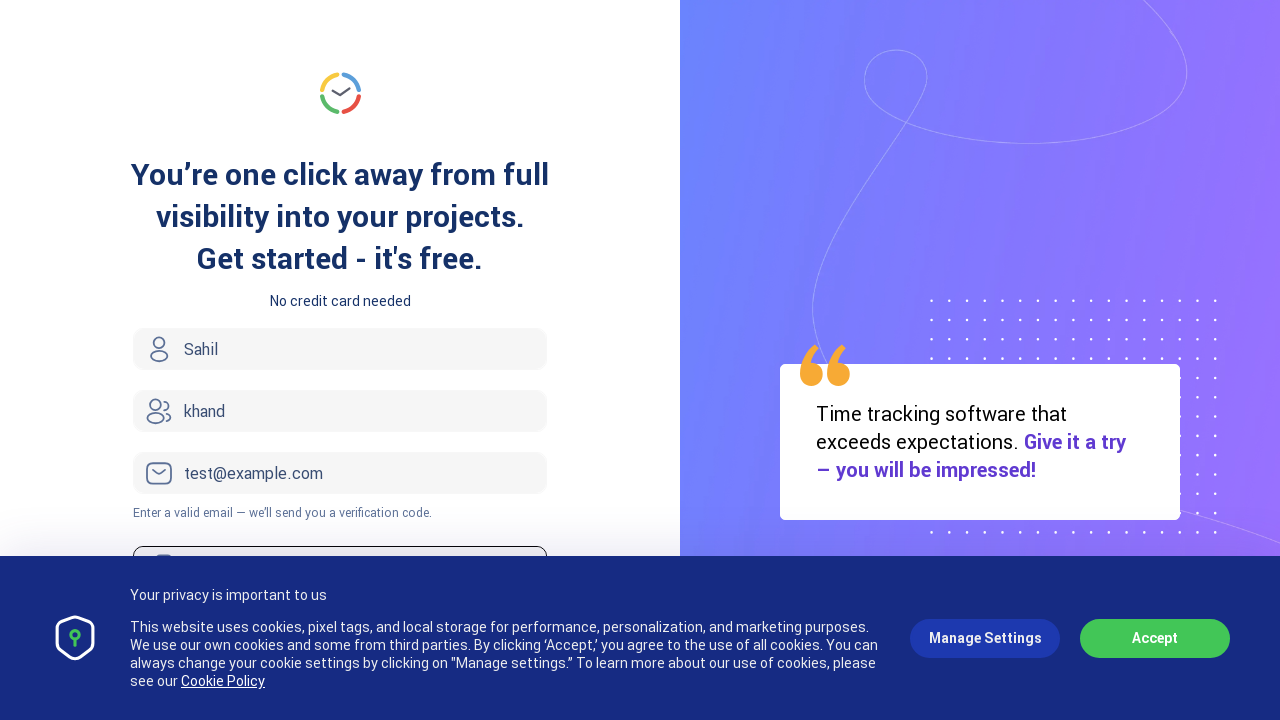